Tests horizontal slider by using keyboard arrow keys to change slider values

Starting URL: https://the-internet.herokuapp.com/horizontal_slider

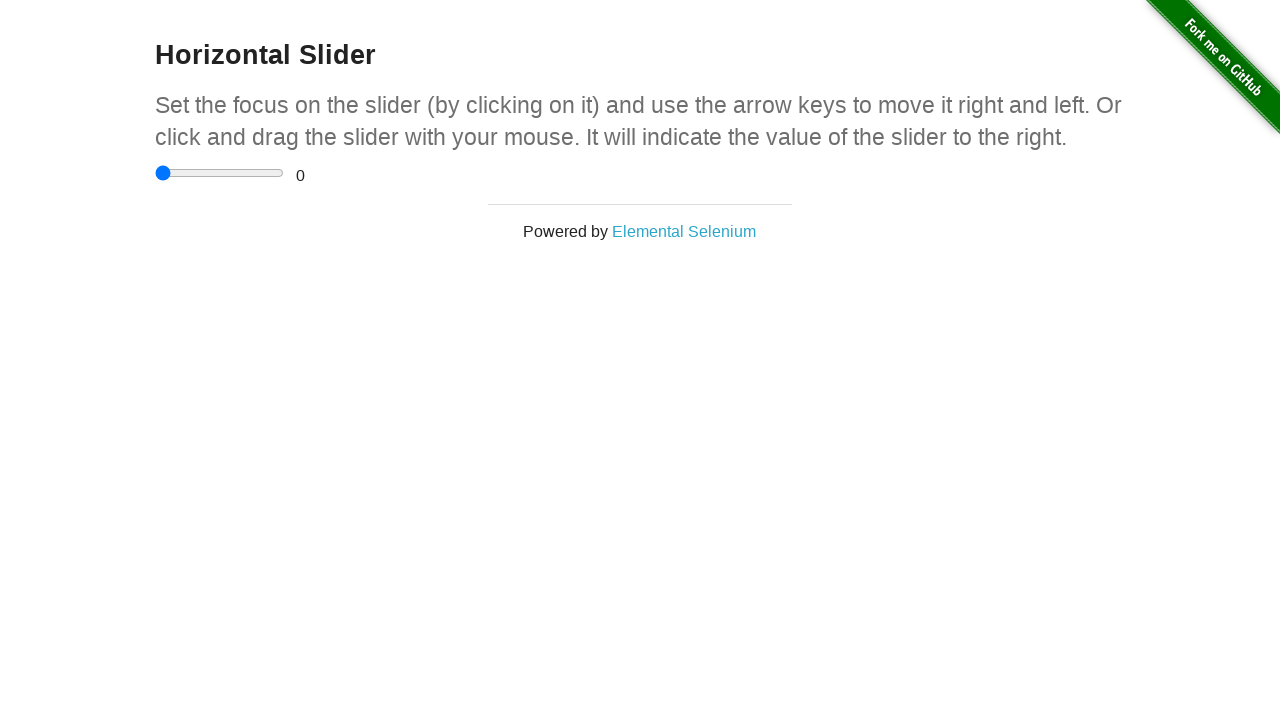

Clicked on horizontal slider to focus it at (220, 173) on xpath=//*[@id='content']/div/div/input
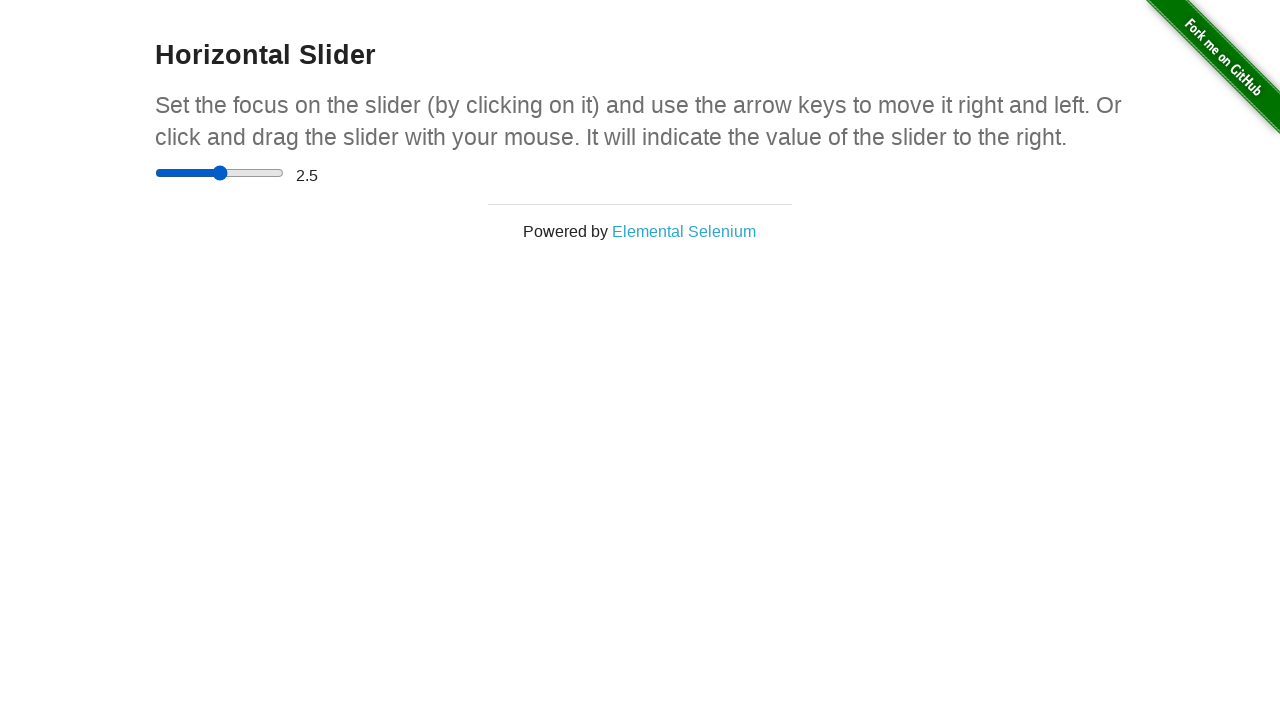

Pressed ArrowRight key on slider (first increment) on xpath=//*[@id='content']/div/div/input
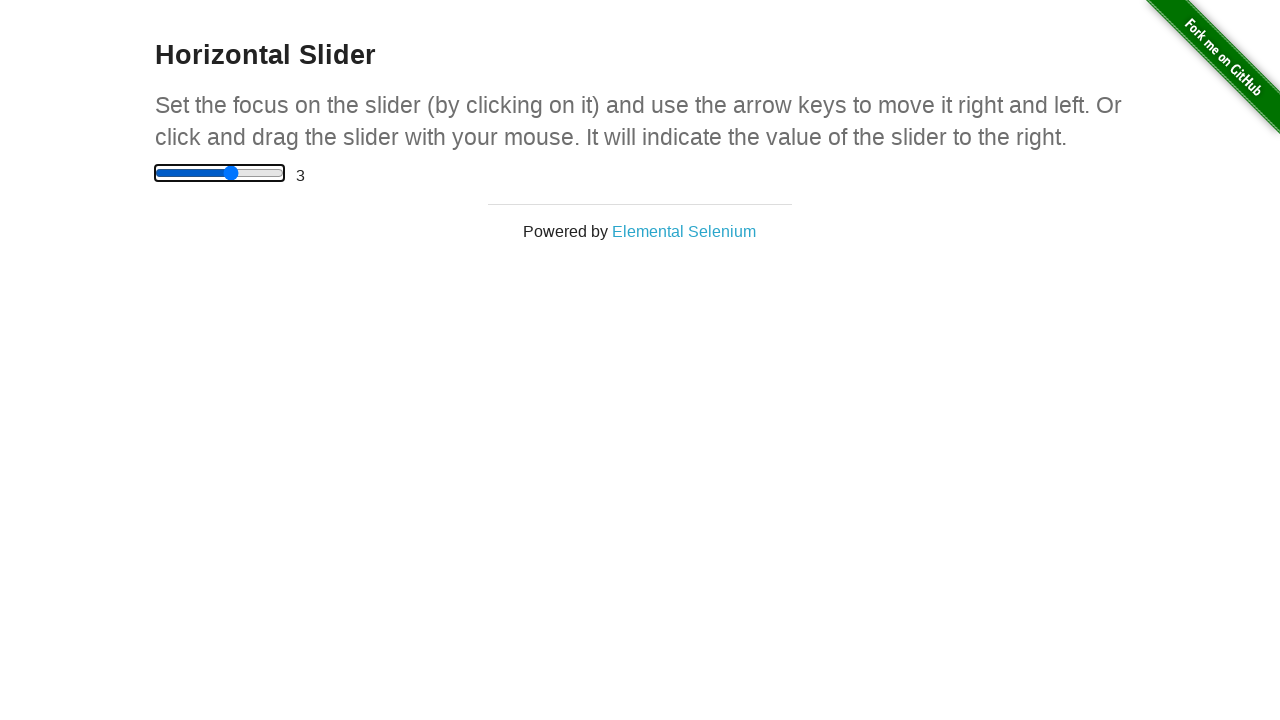

Pressed ArrowRight key on slider (second increment) on xpath=//*[@id='content']/div/div/input
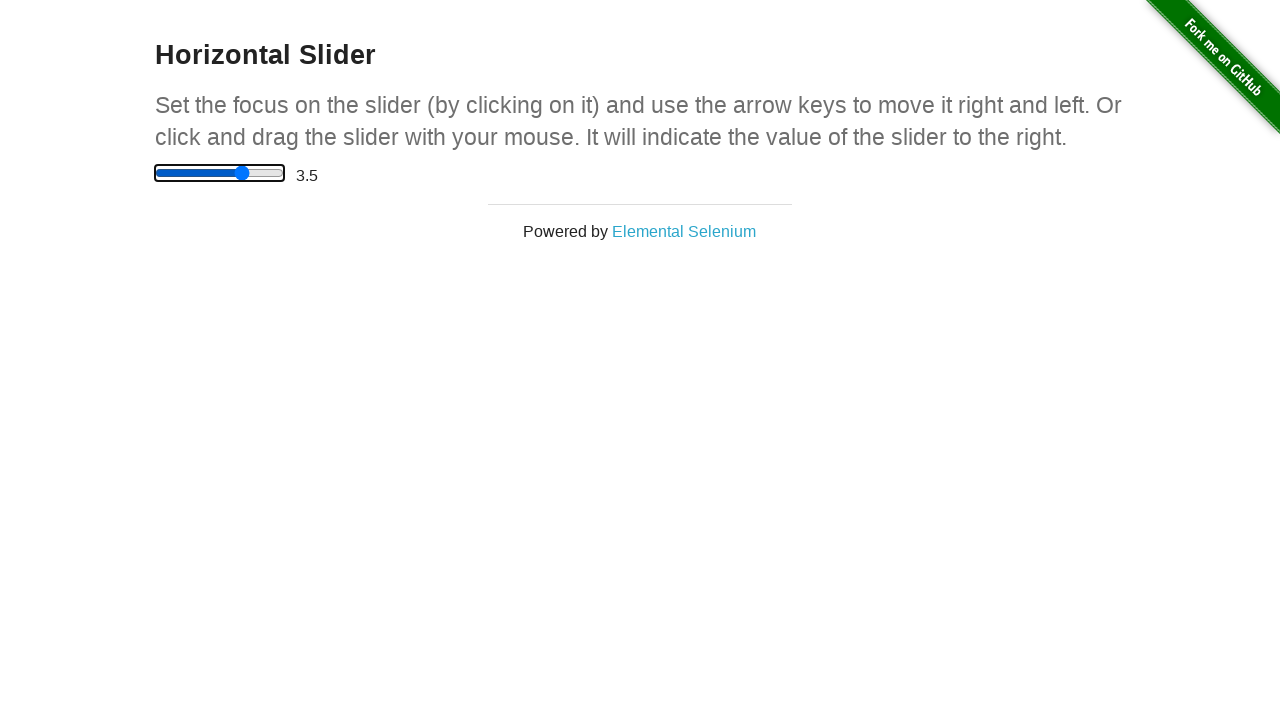

Pressed ArrowRight key on slider (third increment) on xpath=//*[@id='content']/div/div/input
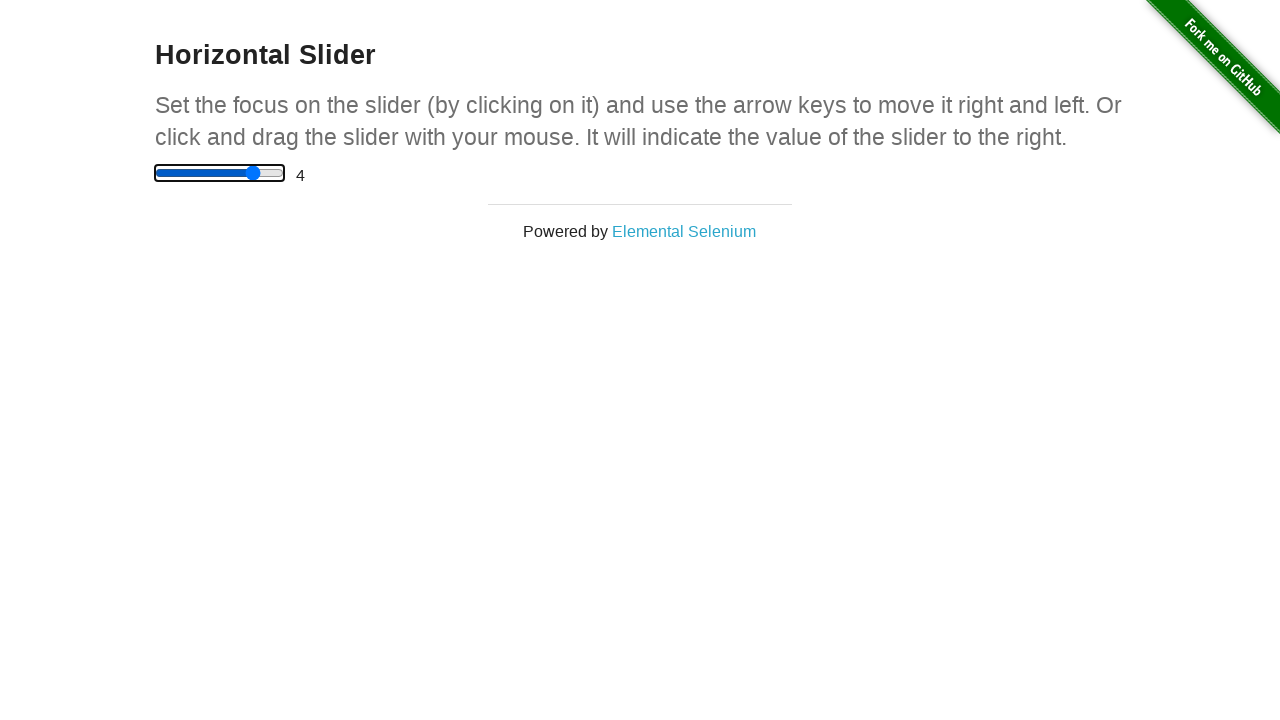

Pressed ArrowLeft key on slider (decrement) on xpath=//*[@id='content']/div/div/input
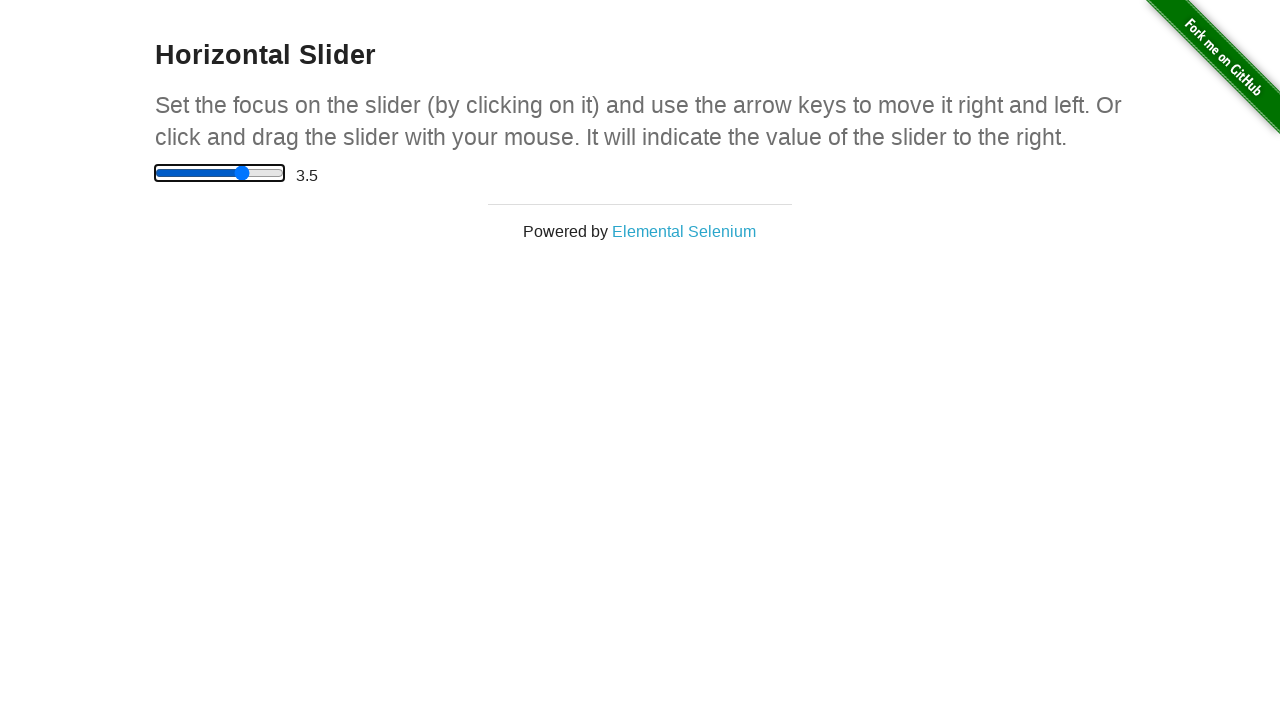

Pressed ArrowRight key on slider (increment) on xpath=//*[@id='content']/div/div/input
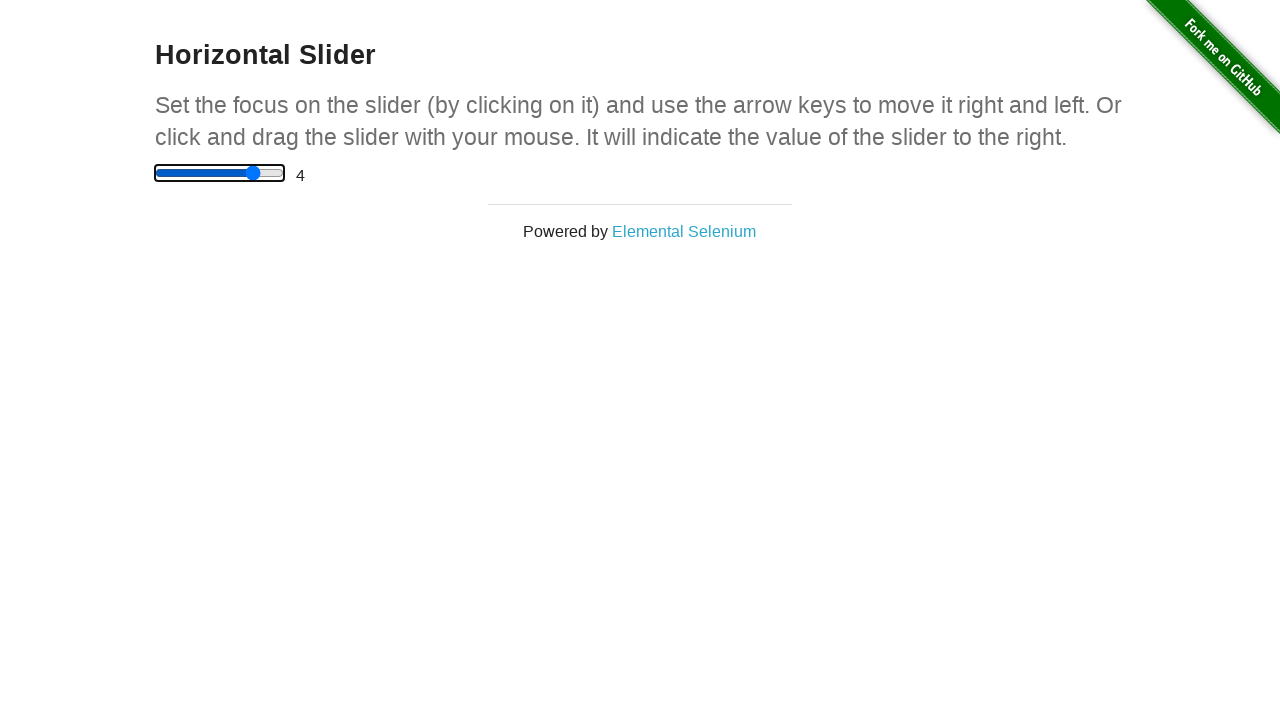

Pressed ArrowRight key on slider (final increment) on xpath=//*[@id='content']/div/div/input
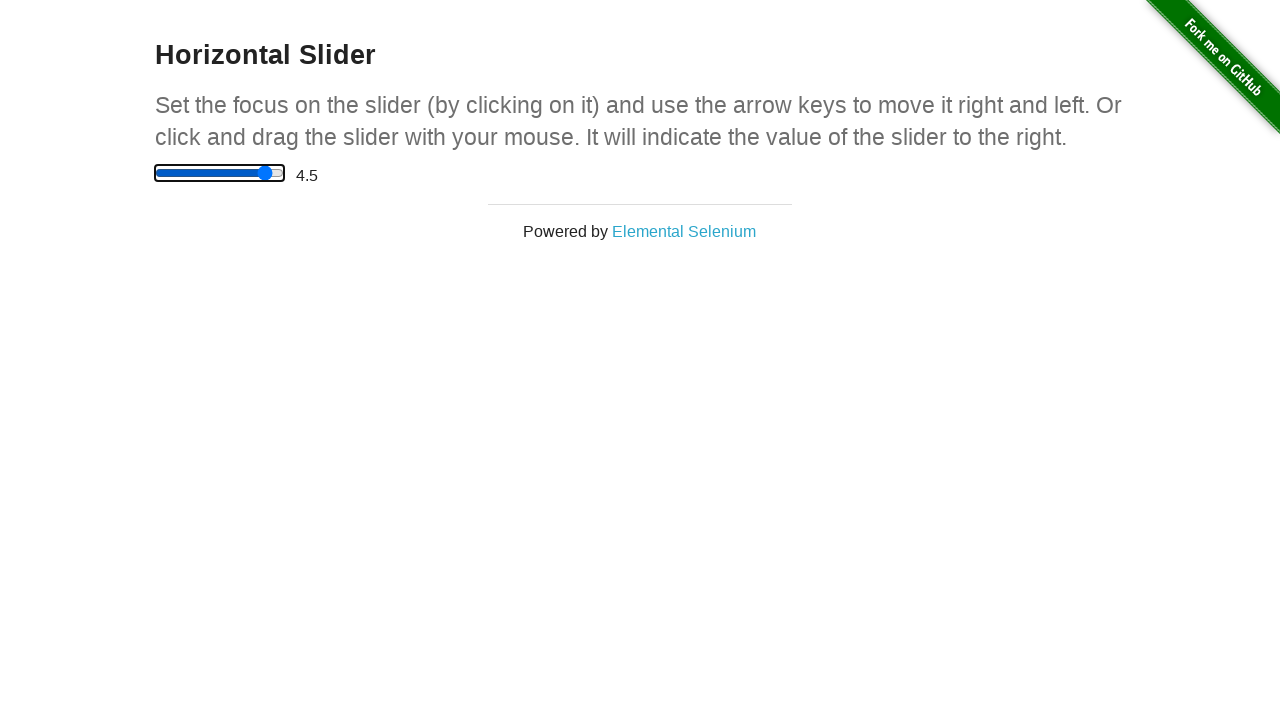

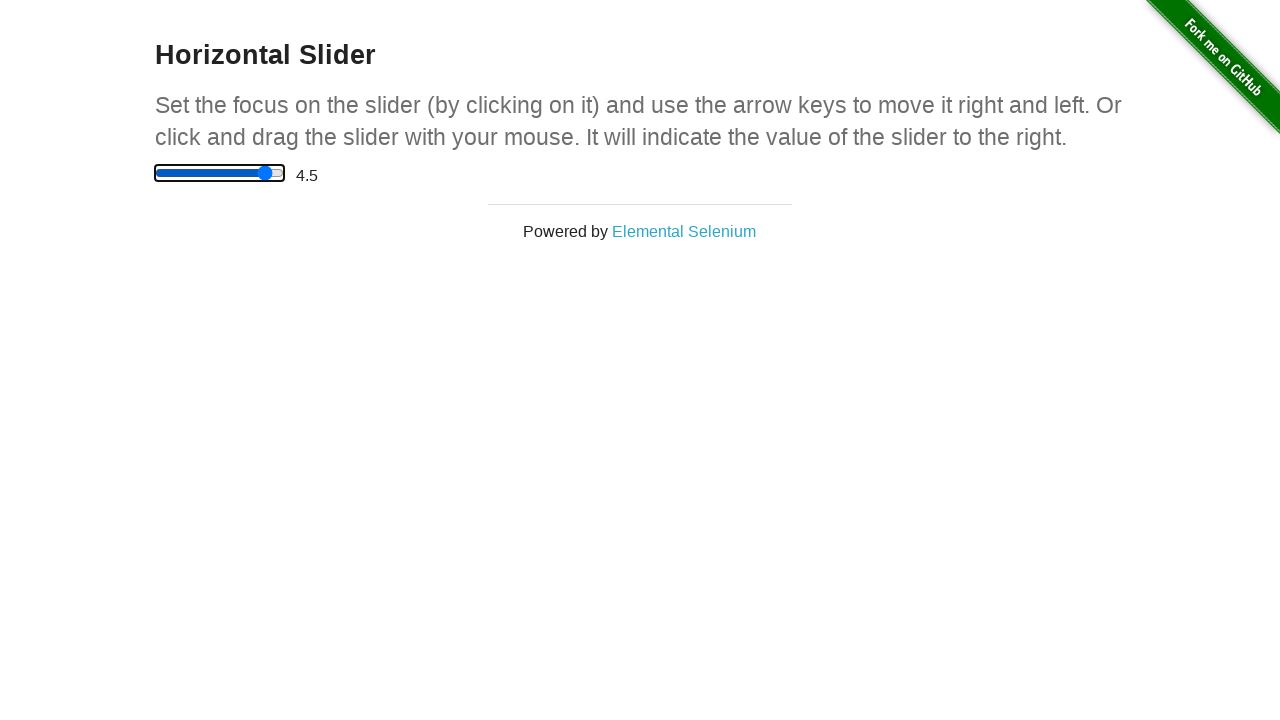